Tests handling a JavaScript alert by clicking a link that triggers an alert, then accepting it

Starting URL: https://www.selenium.dev/documentation/webdriver/browser/alerts/

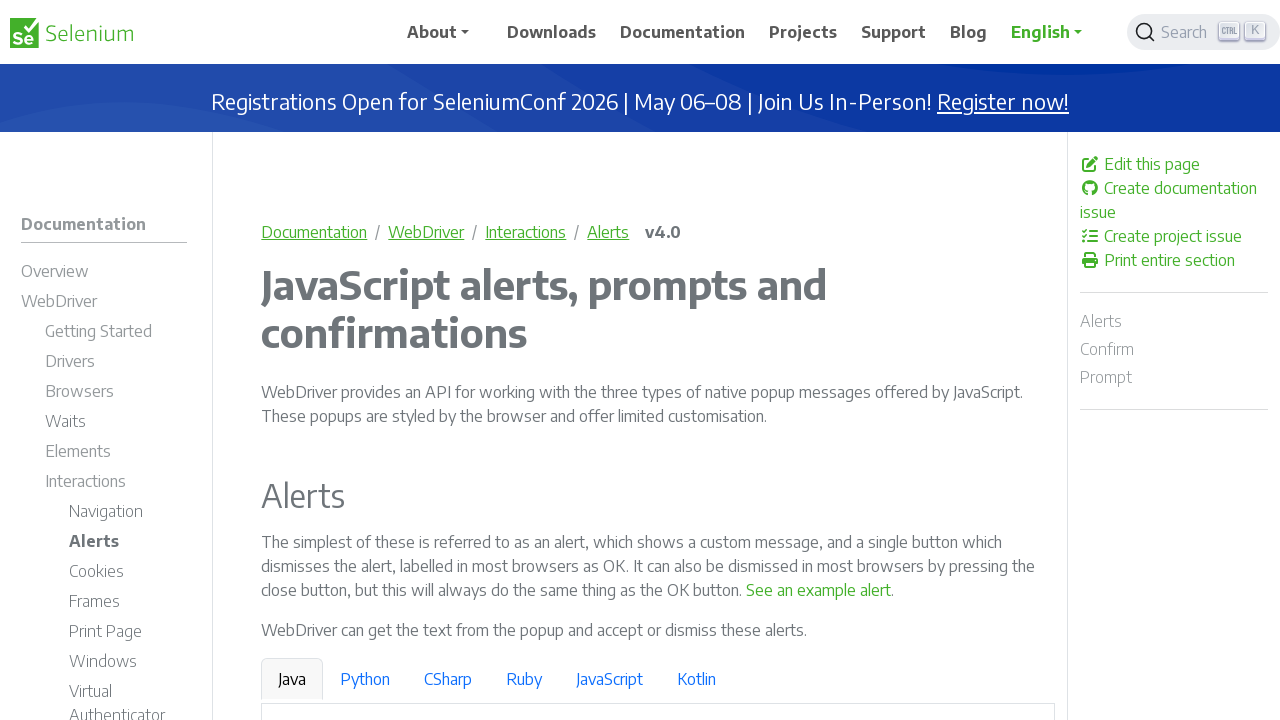

Clicked link to trigger JavaScript alert at (819, 590) on a:has-text('See an example alert')
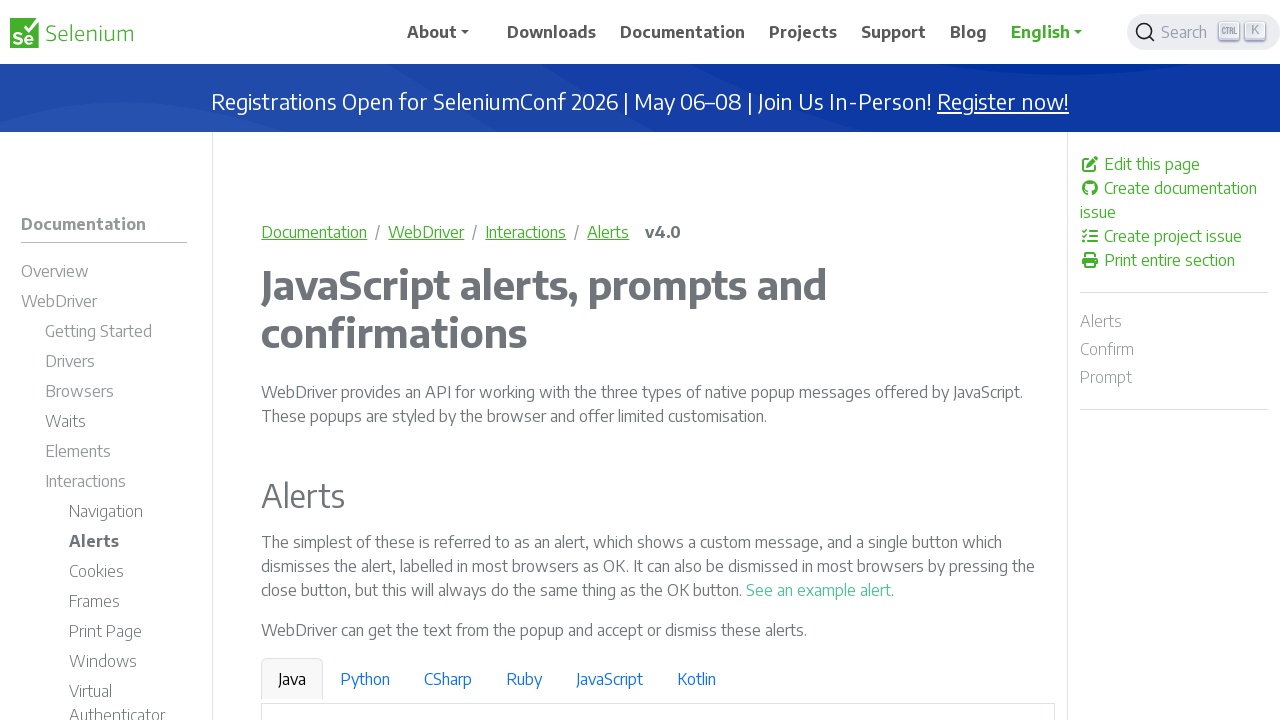

Set up dialog handler to accept alerts
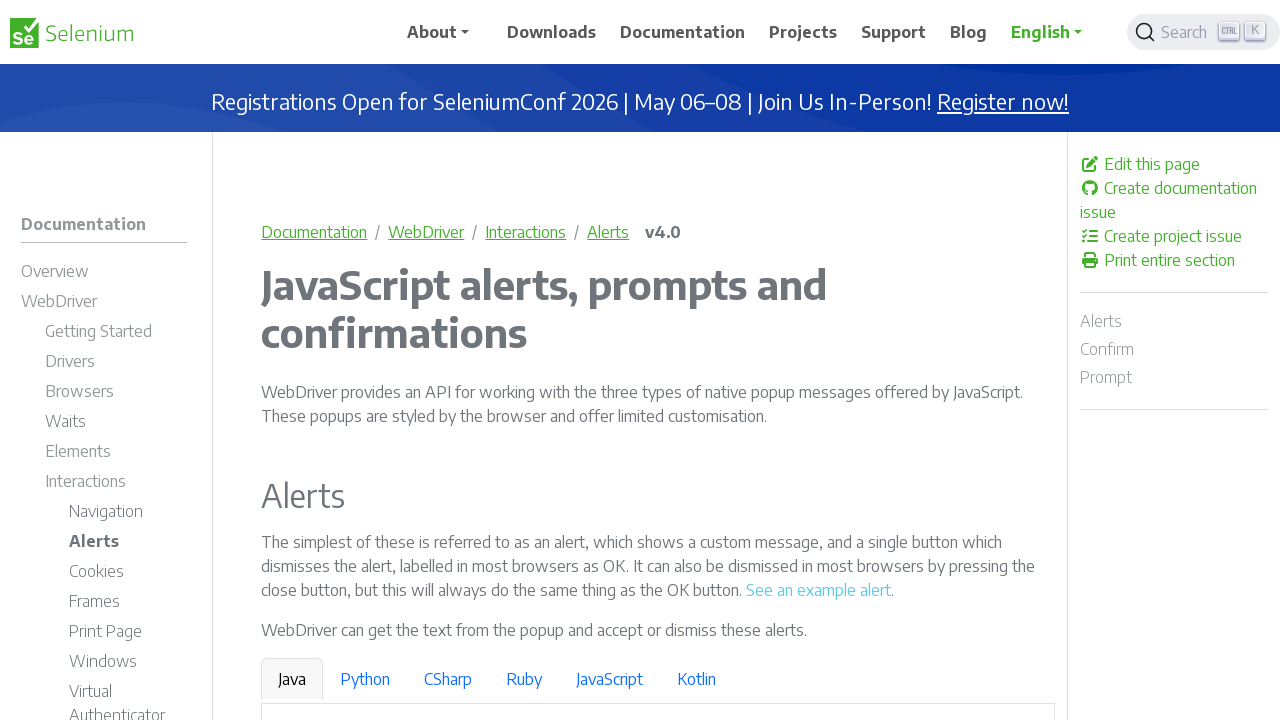

Waited for dialog interaction to complete
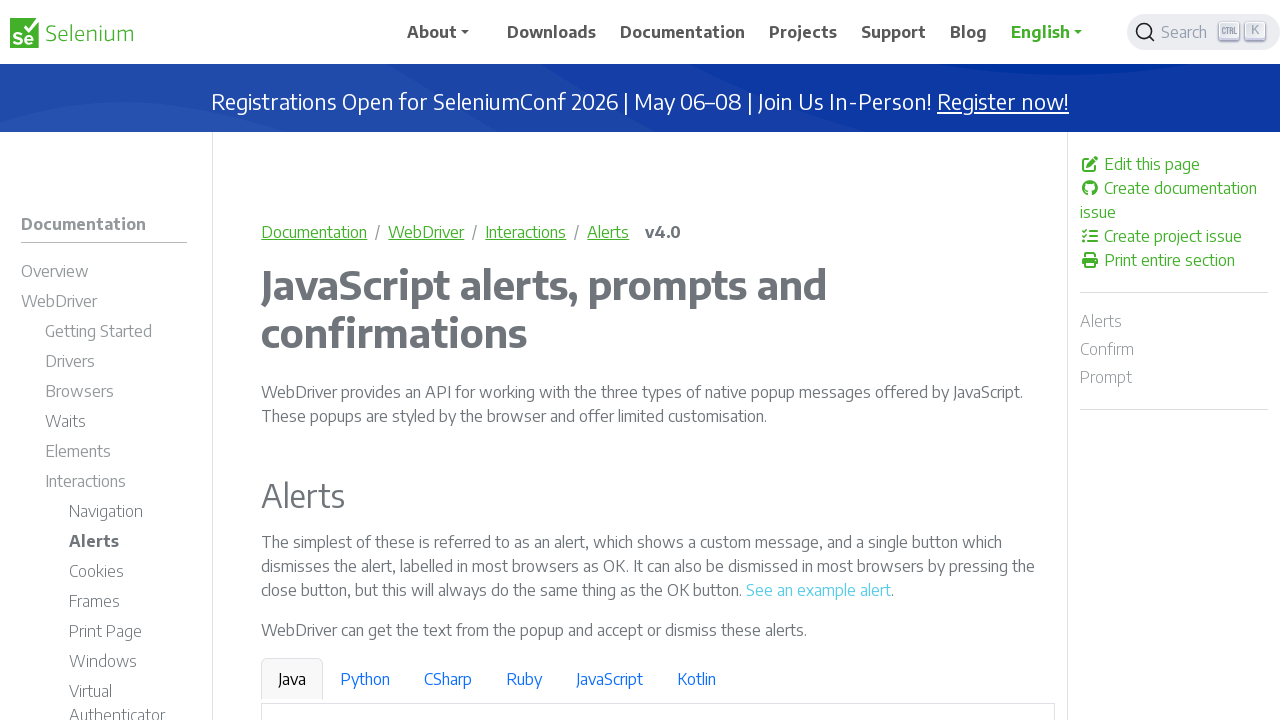

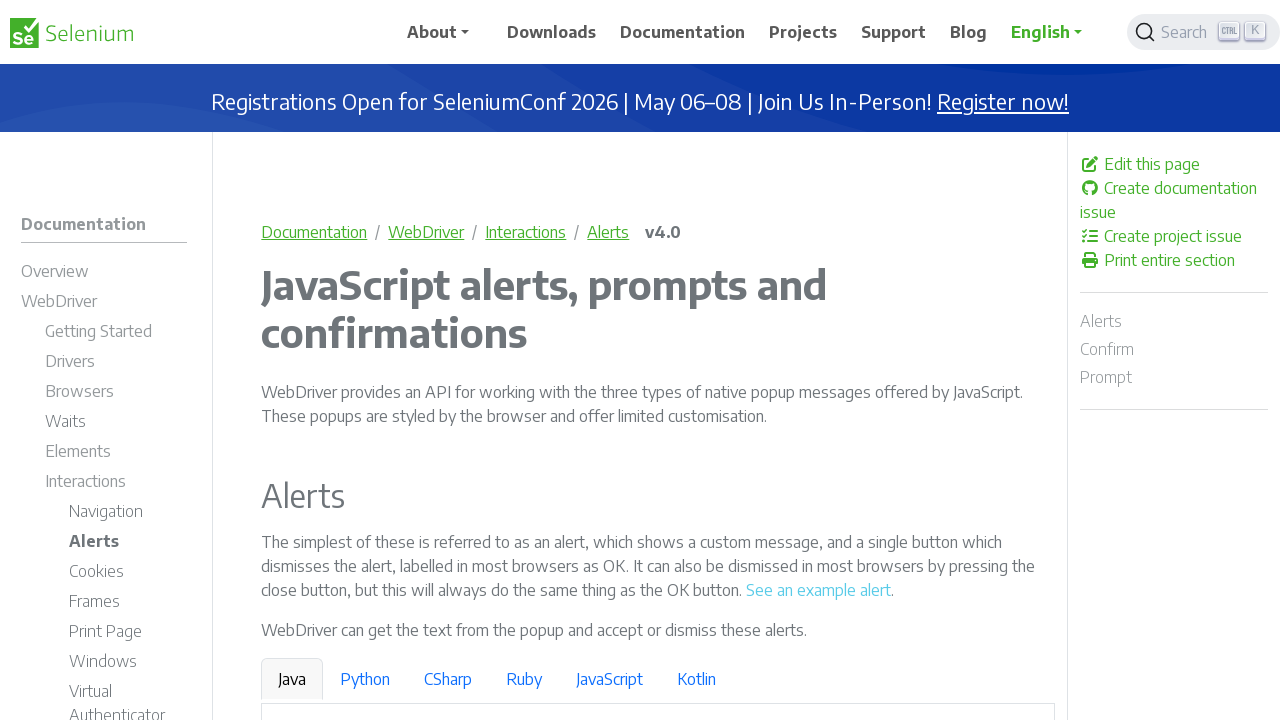